Tests JavaScript alert handling by clicking a button that triggers an alert, accepting it, and verifying the result message is displayed correctly.

Starting URL: https://testcenter.techproeducation.com/index.php?page=javascript-alerts

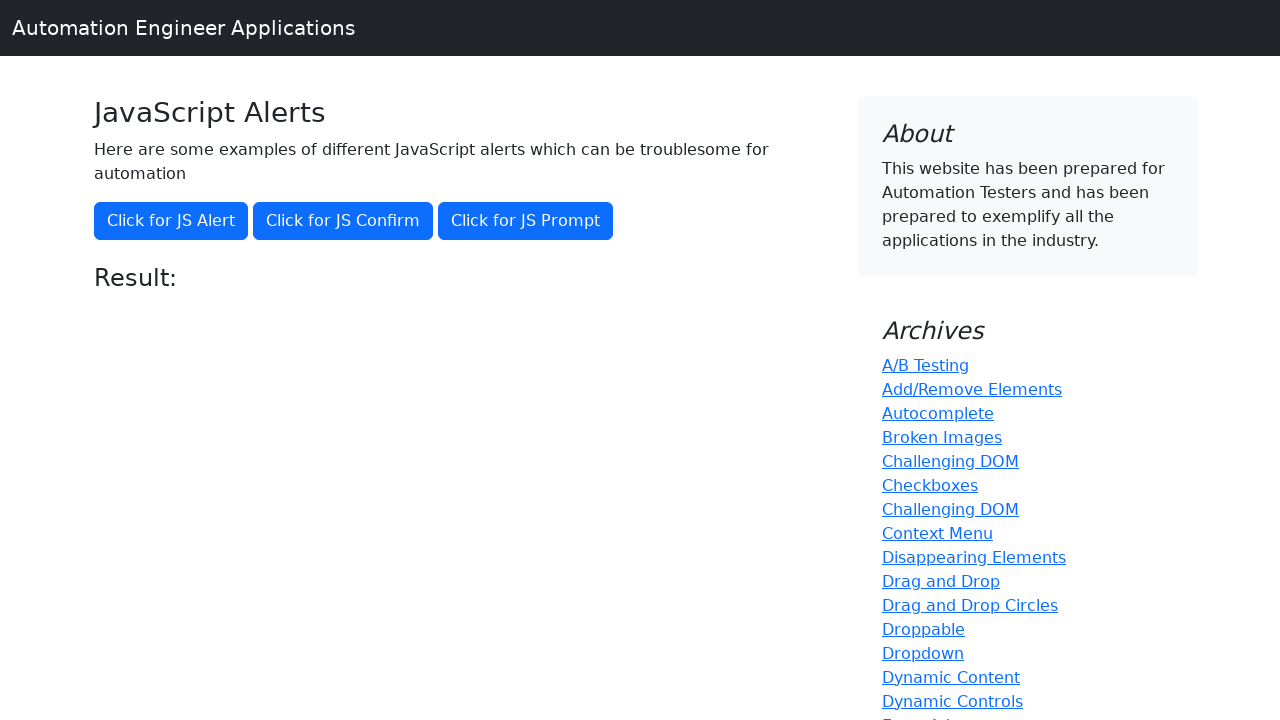

Clicked the JavaScript Alert button at (171, 221) on xpath=//button[@onclick='jsAlert()']
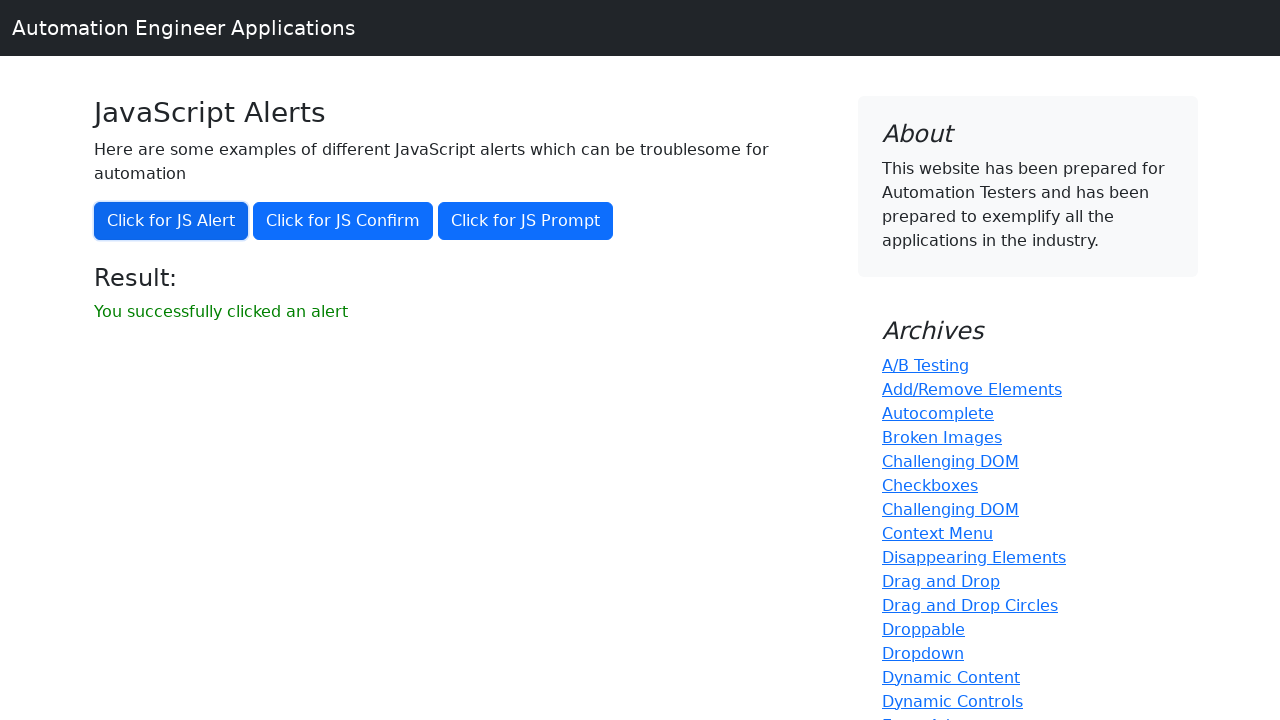

Set up dialog handler to accept the alert
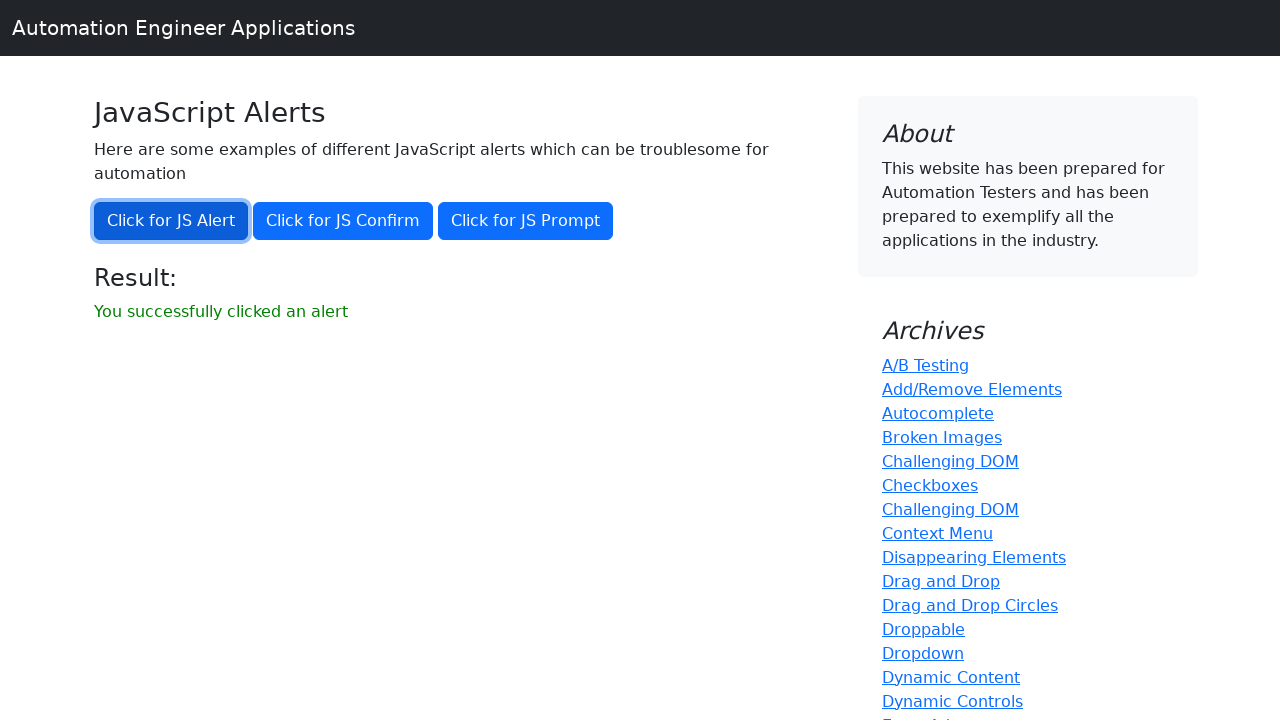

Result message element appeared after accepting alert
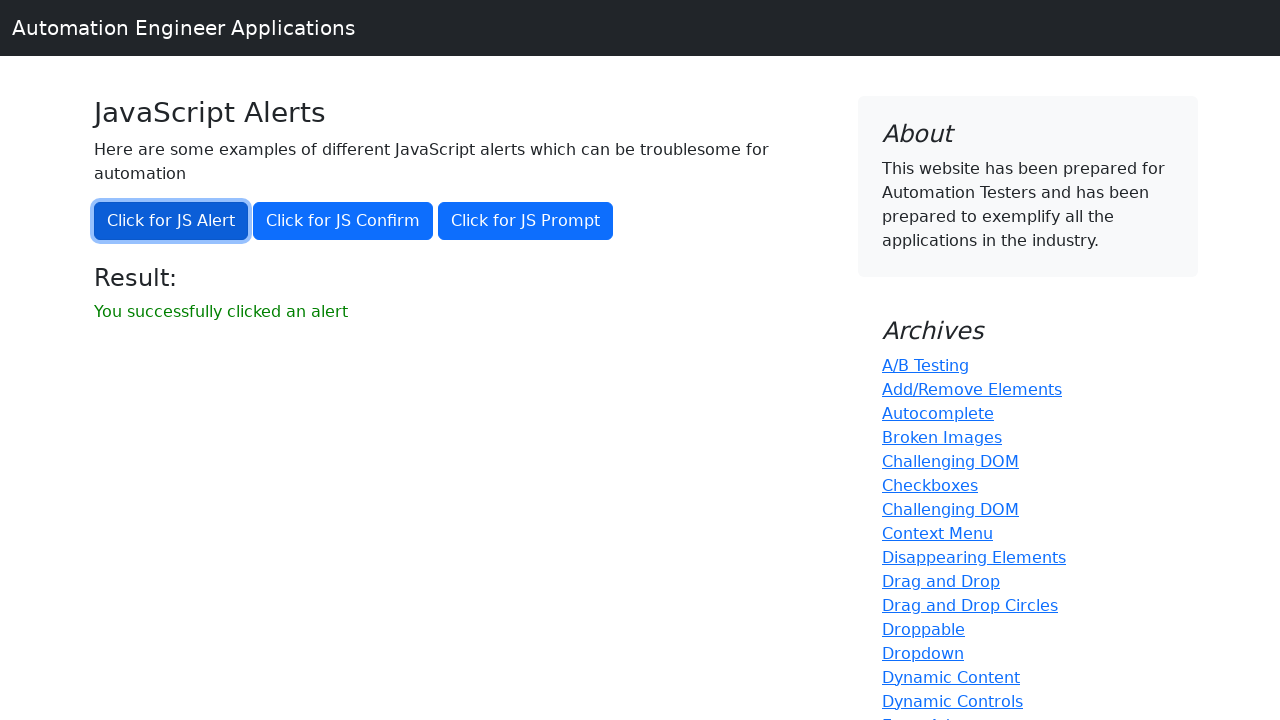

Retrieved result text: 'You successfully clicked an alert'
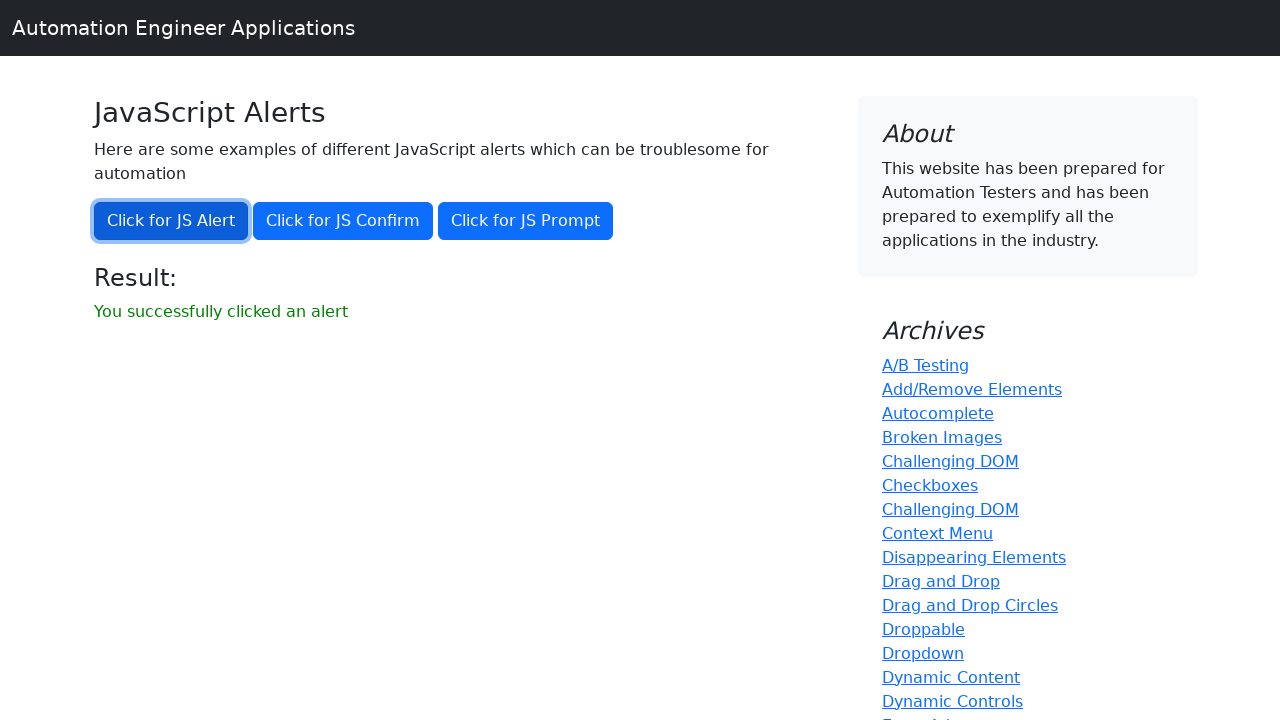

Verified result message matches expected text
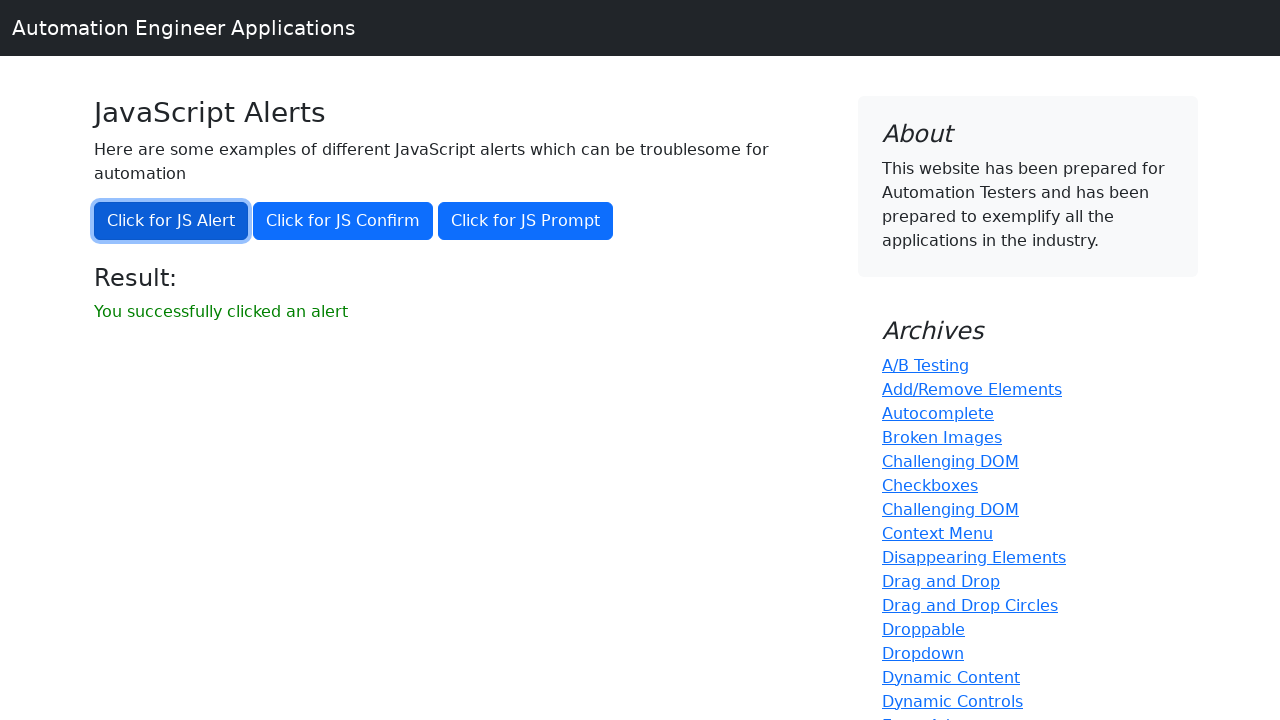

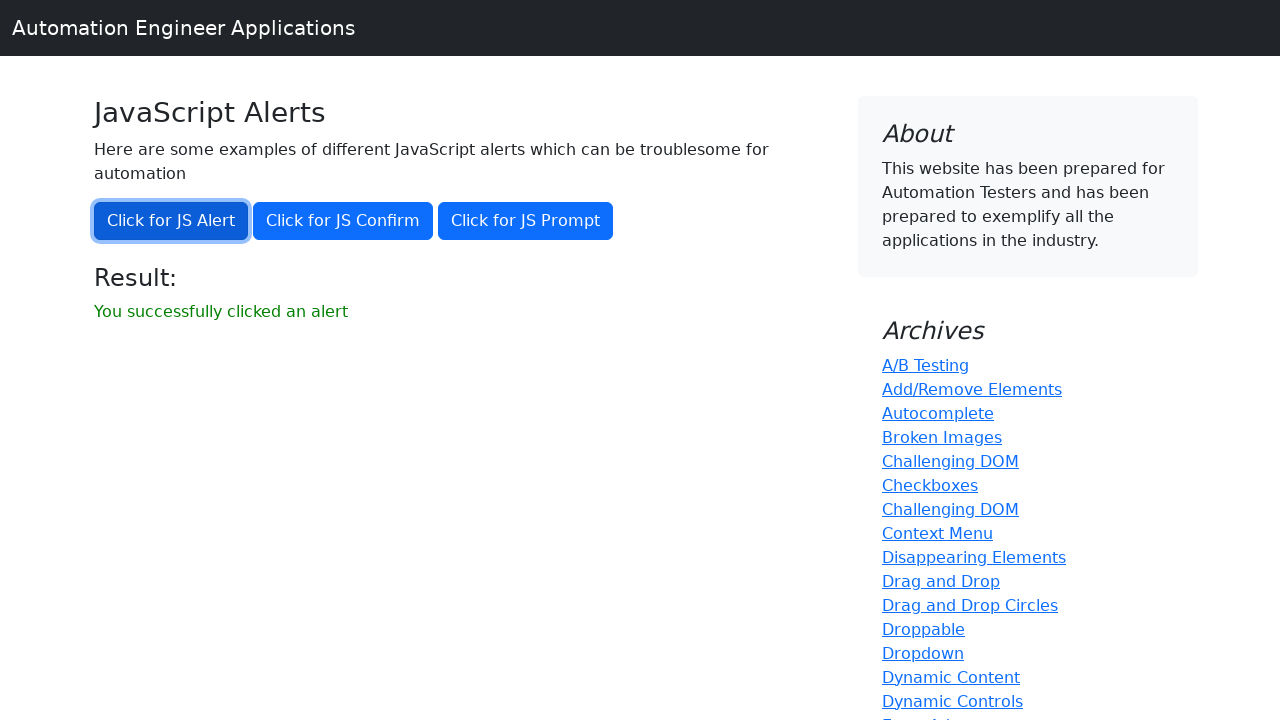